Tests modal dialog interaction by clicking a button to show a small modal, then programmatically removing the modal dialog and verifying it disappears.

Starting URL: https://demoqa.com/modal-dialogs

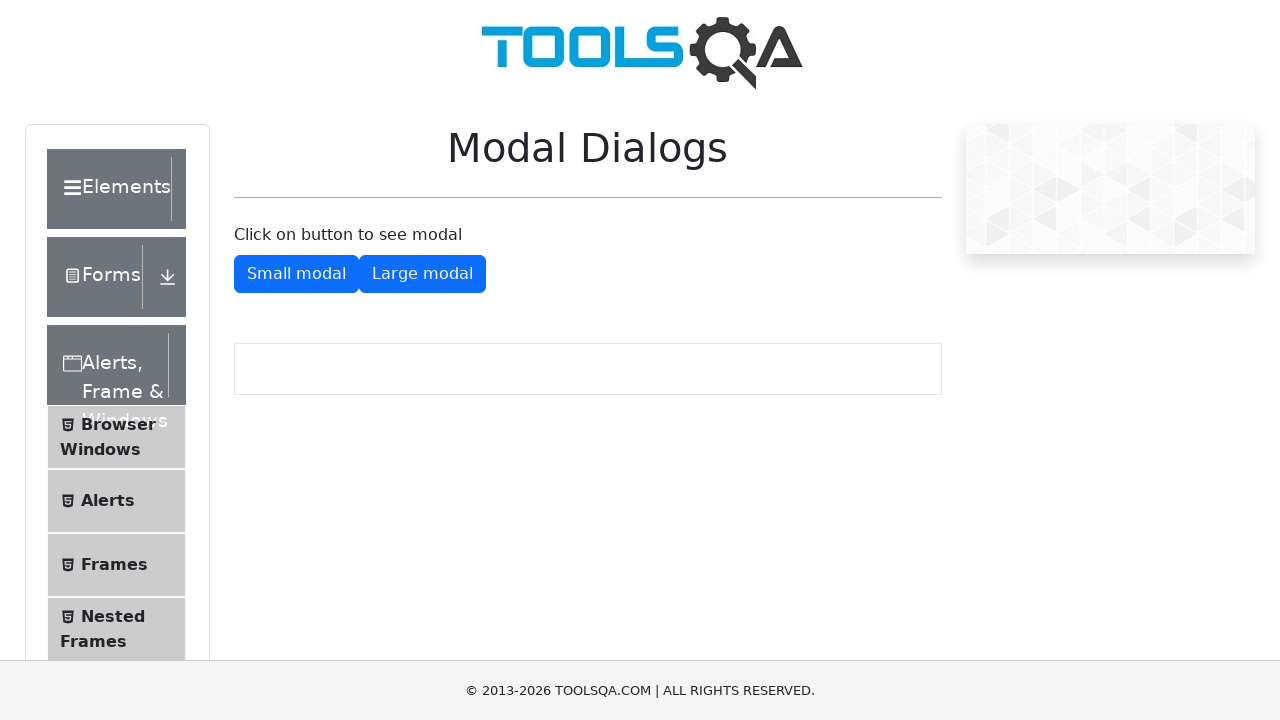

Clicked button to show small modal dialog at (296, 274) on #showSmallModal
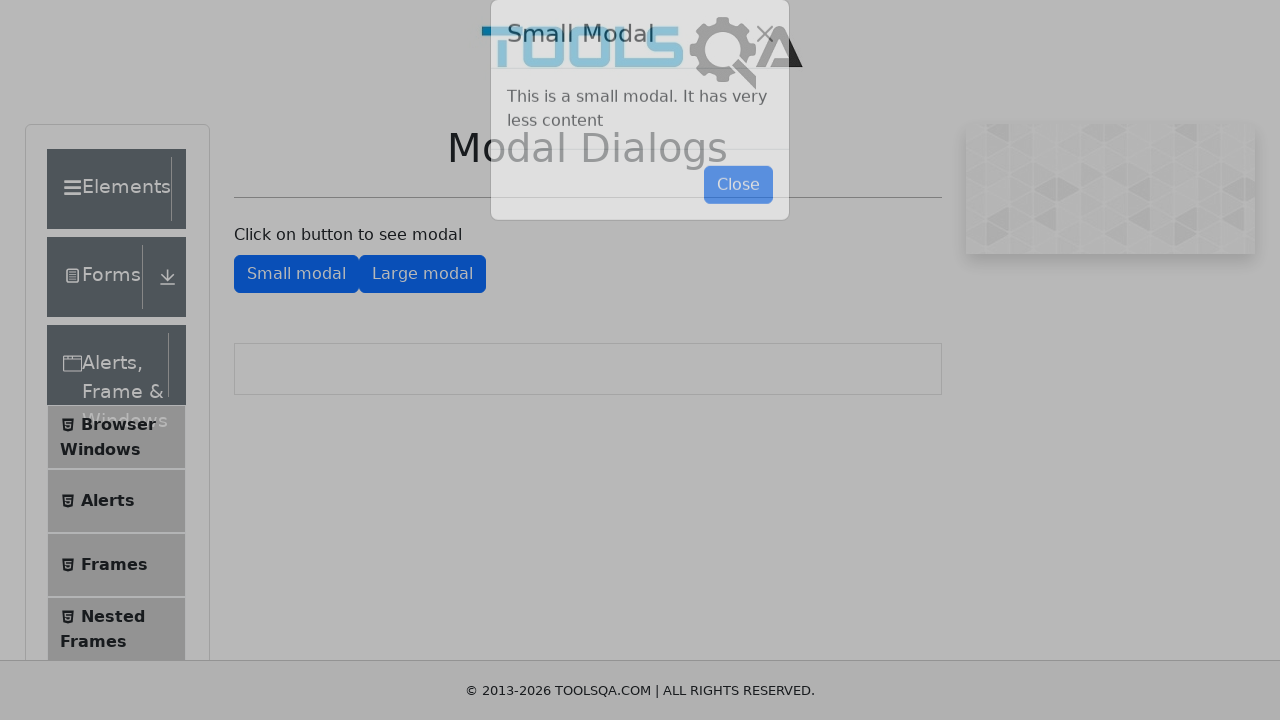

Modal dialog appeared and loaded
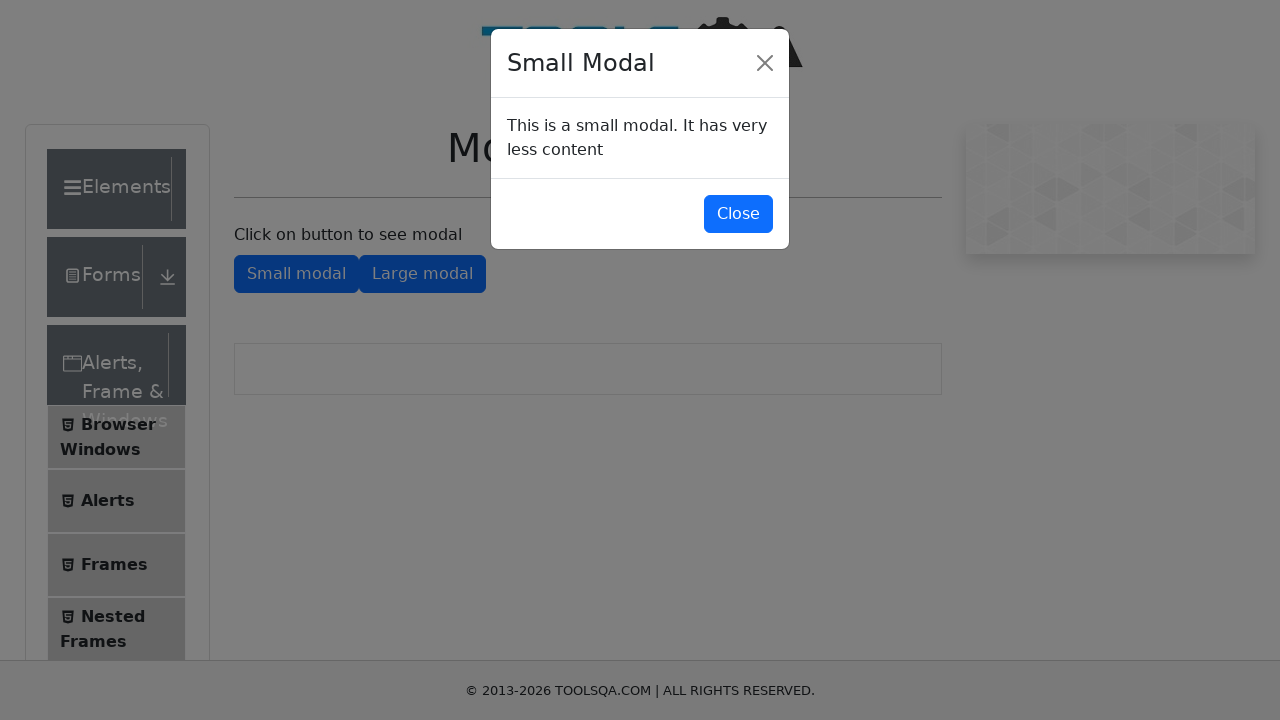

Programmatically removed modal dialog using JavaScript
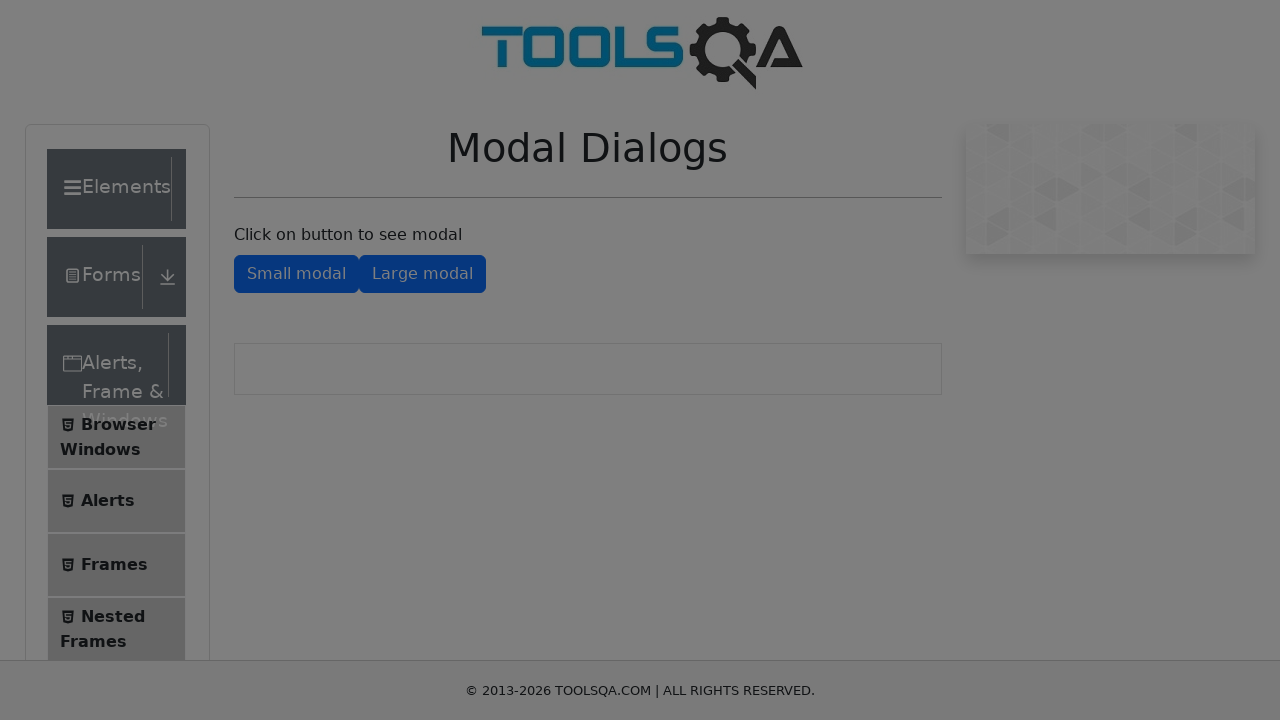

Verified modal dialog is no longer visible
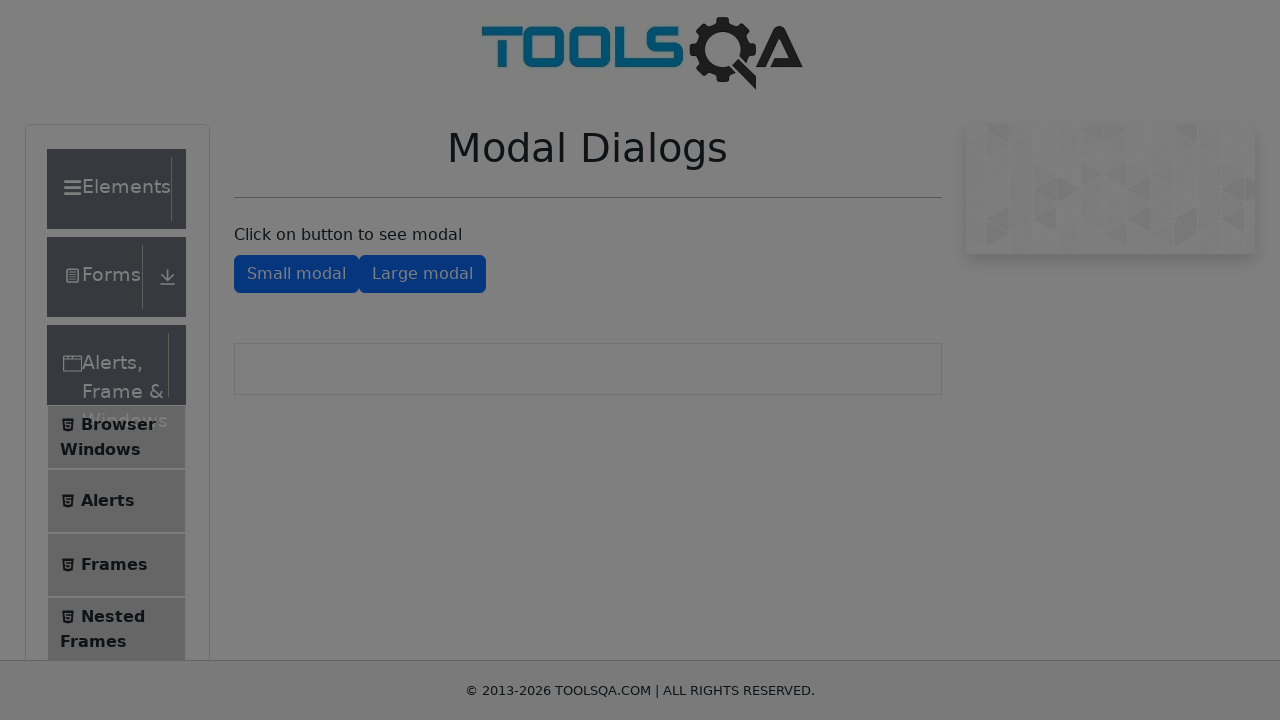

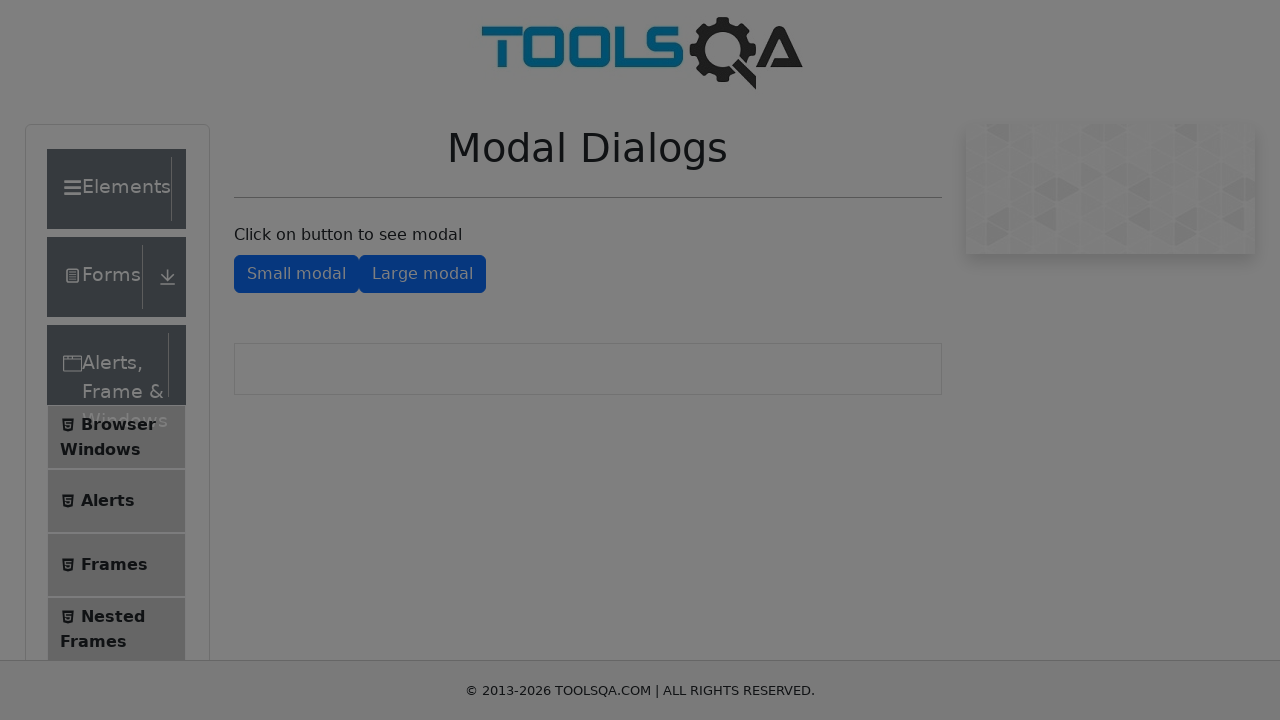